Tests iframe handling by switching to an iframe, interacting with an element inside it, then switching back to the main content and filling a name field

Starting URL: https://rahulshettyacademy.com/AutomationPractice/

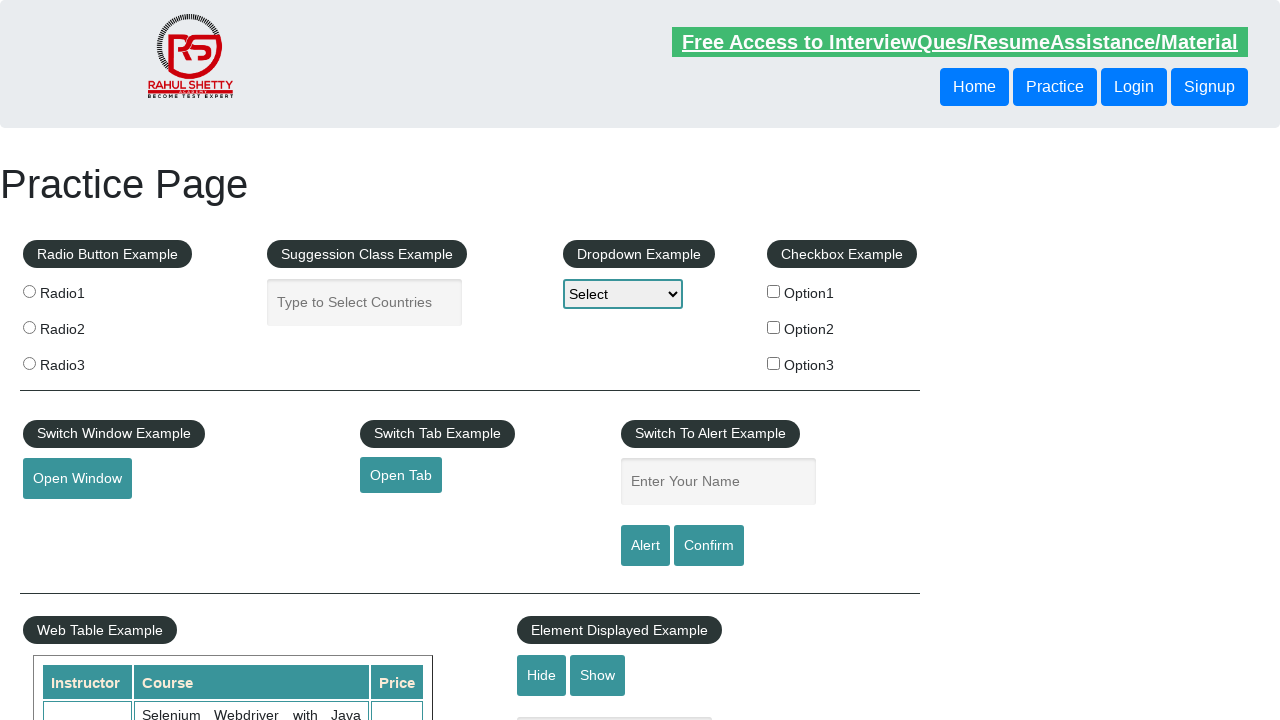

Navigated to AutomationPractice page
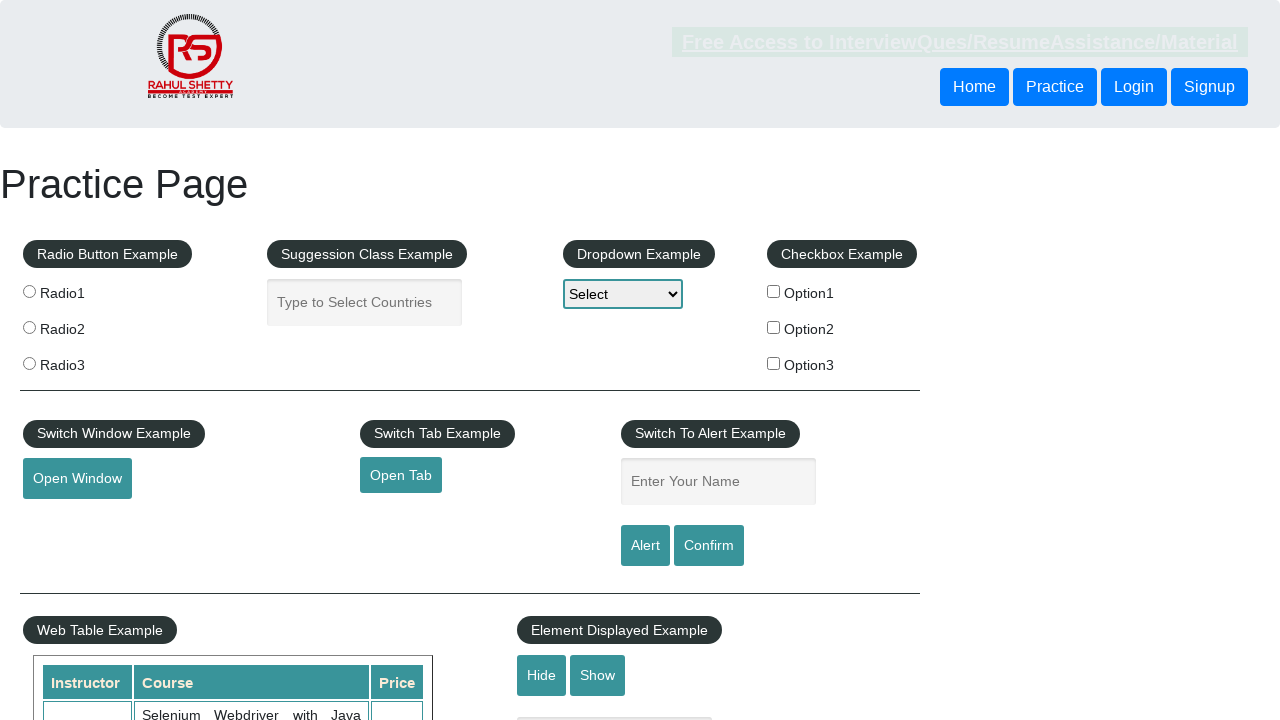

Located iframe with id 'courses-iframe'
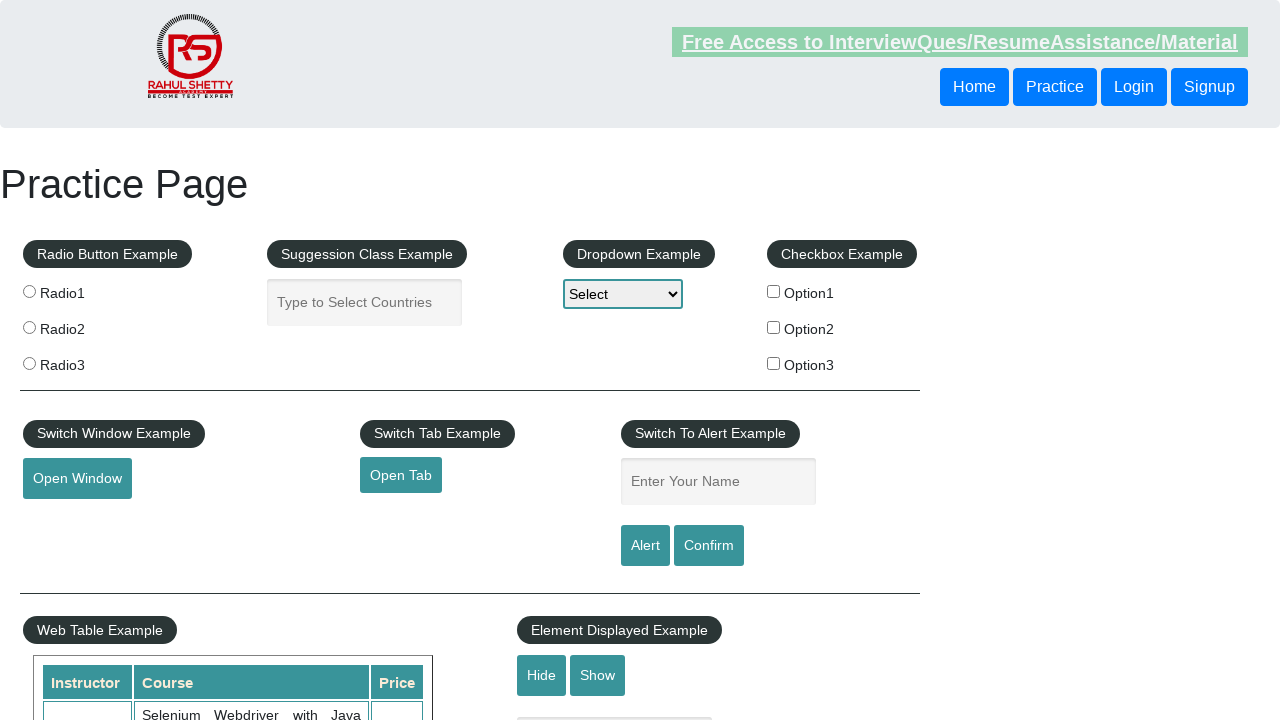

Retrieved text content from sign_in link inside iframe
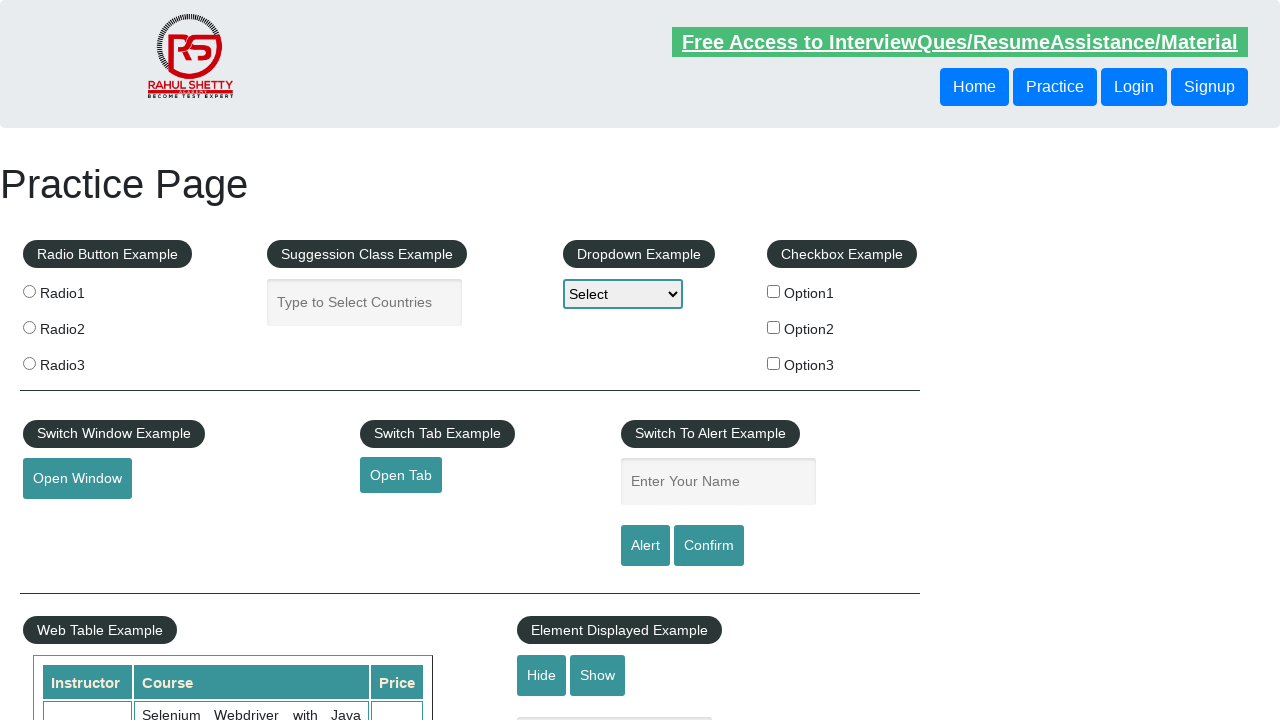

Filled name field with 'Hello' in main content on #name
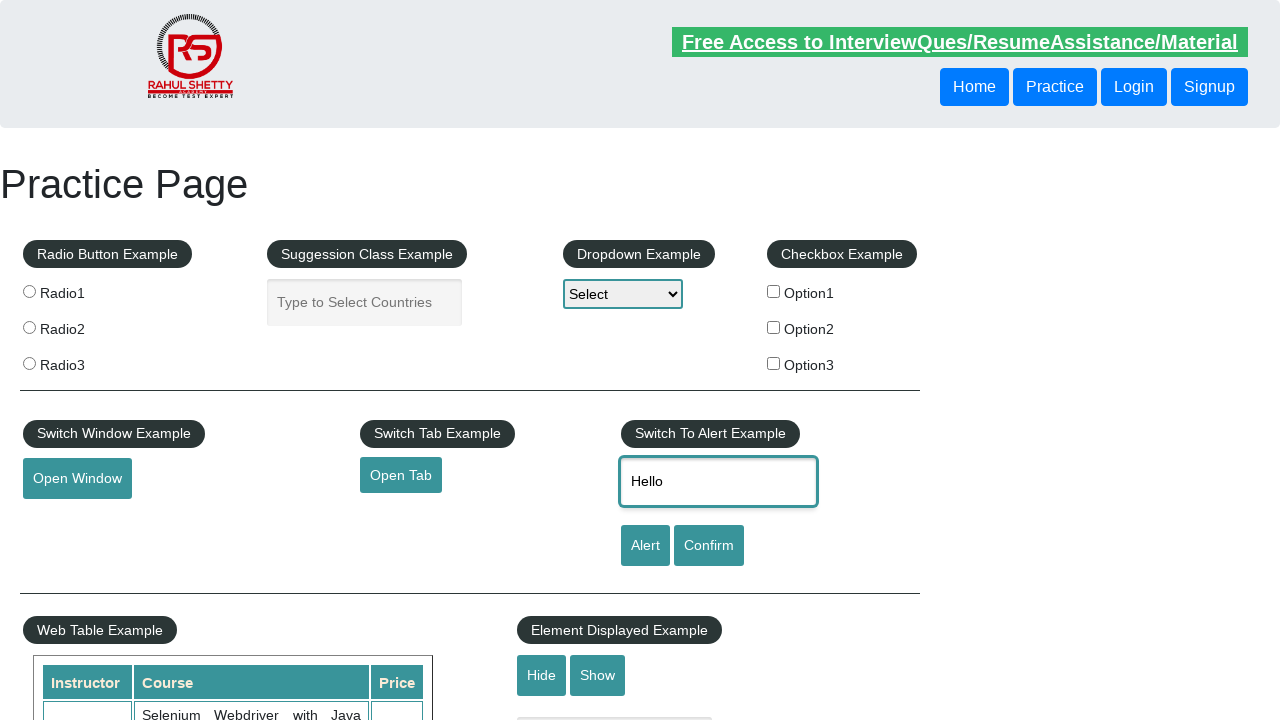

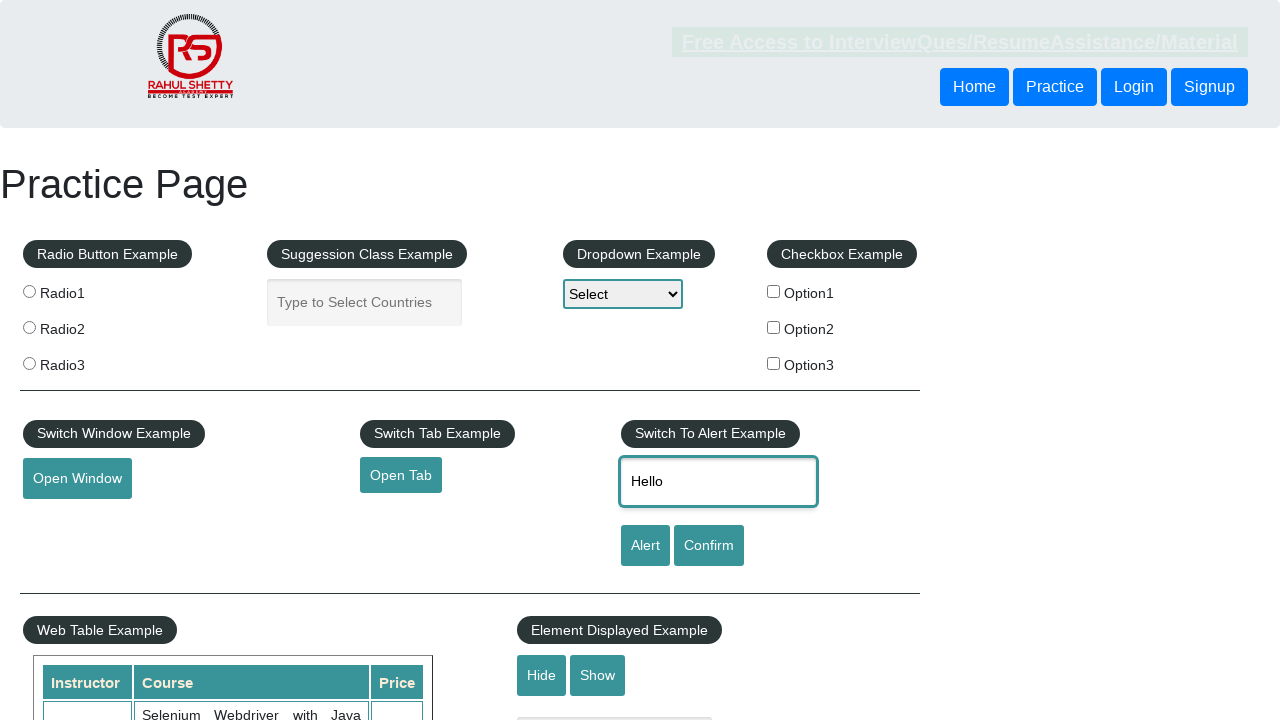